Tests the todo list functionality on the AngularJS homepage by adding a new todo item, verifying the count, and marking it as complete

Starting URL: https://angularjs.org

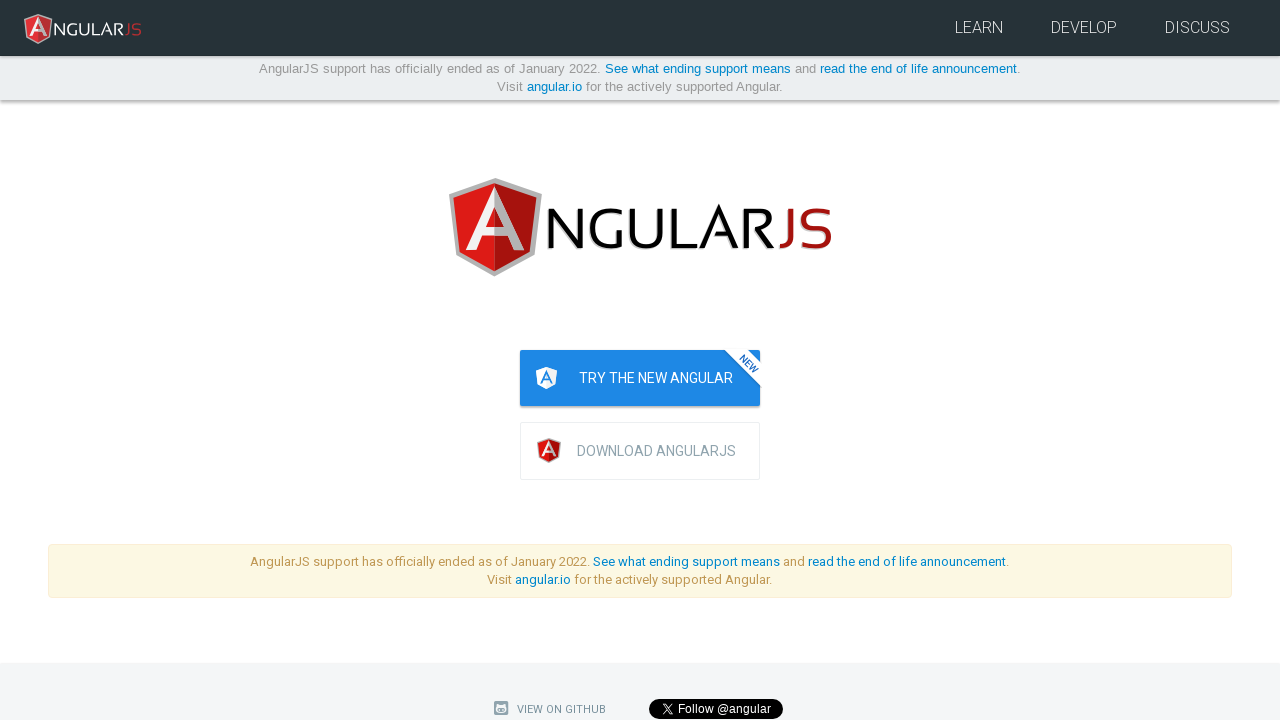

Waited for page to load (domcontentloaded)
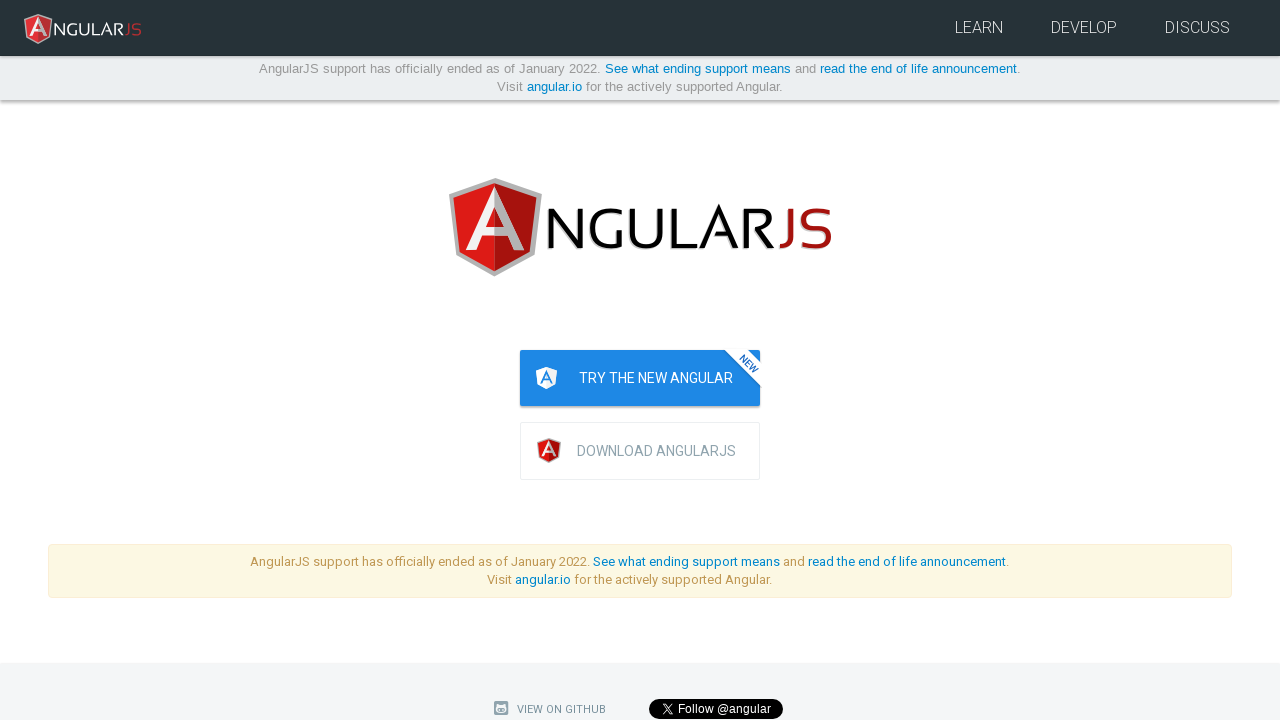

Filled todo input field with 'write first protractor test' on [ng-model='todoList.todoText']
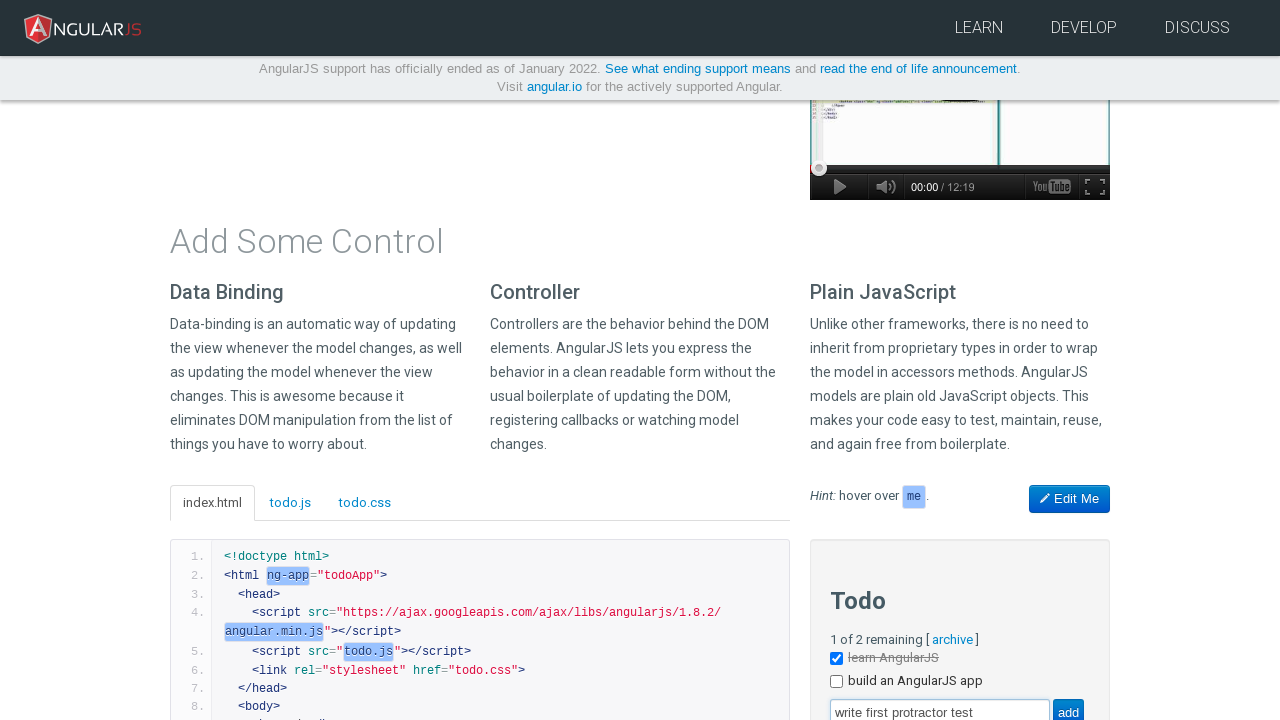

Clicked the add button to create new todo at (1068, 706) on [value='add']
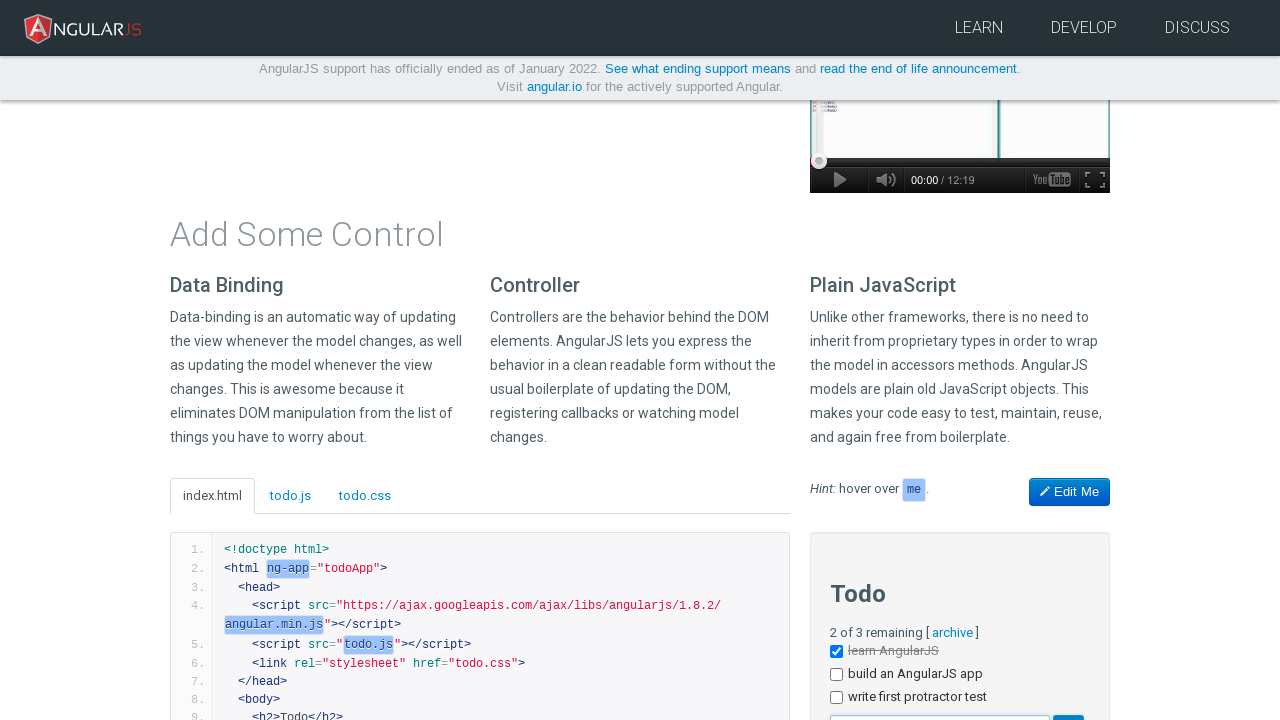

Waited for new todo to appear in the list
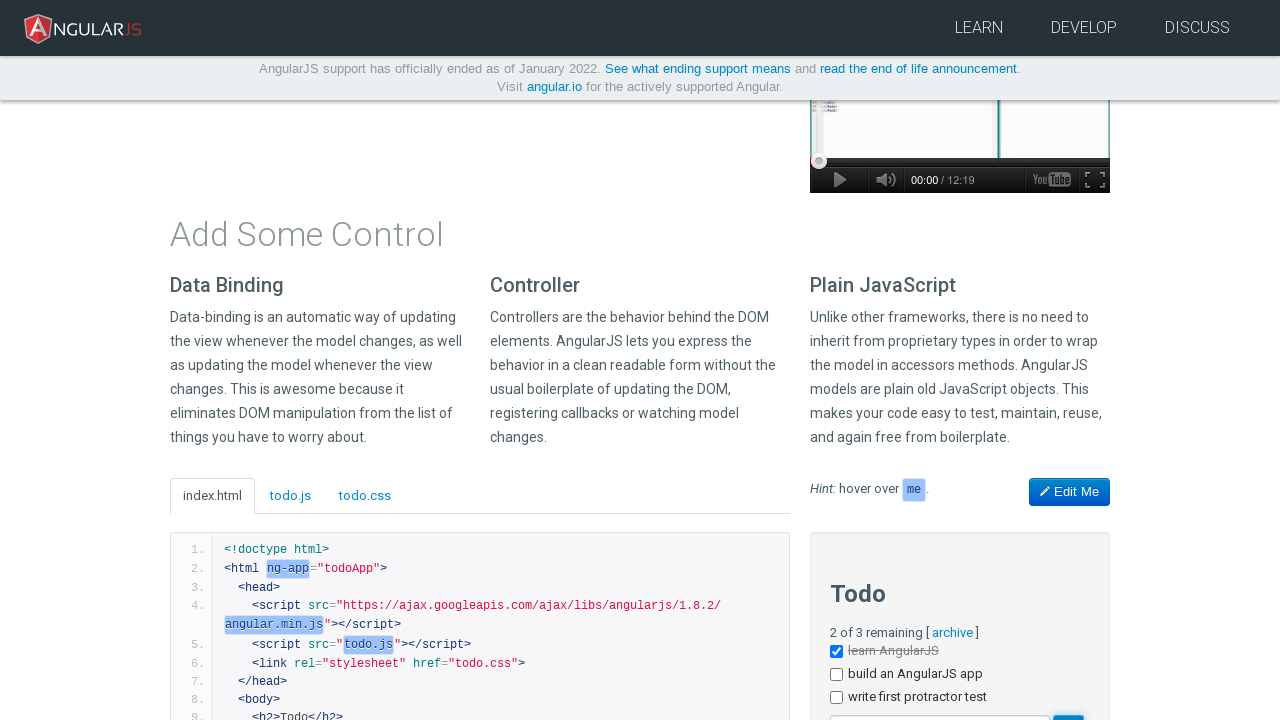

Clicked checkbox on third todo item to mark as complete at (836, 698) on [ng-repeat='todo in todoList.todos'] >> nth=2 >> input[type='checkbox']
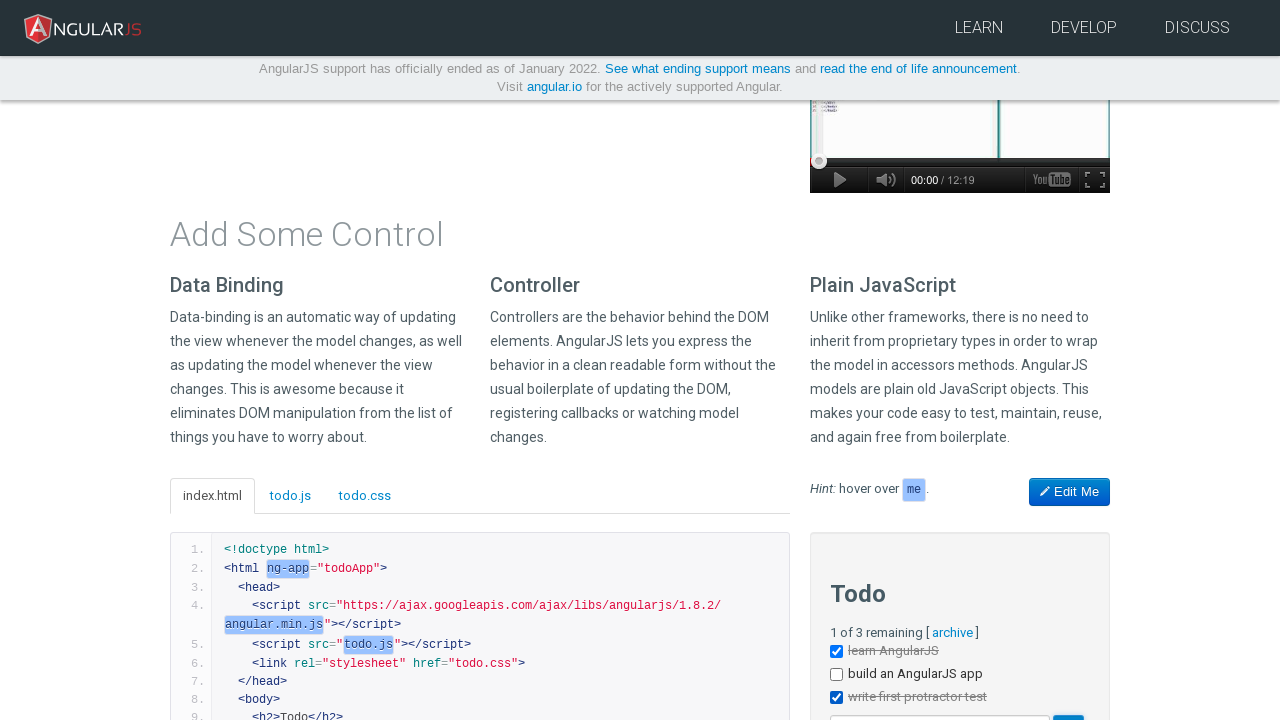

Verified completed todo item is visible with done-true class
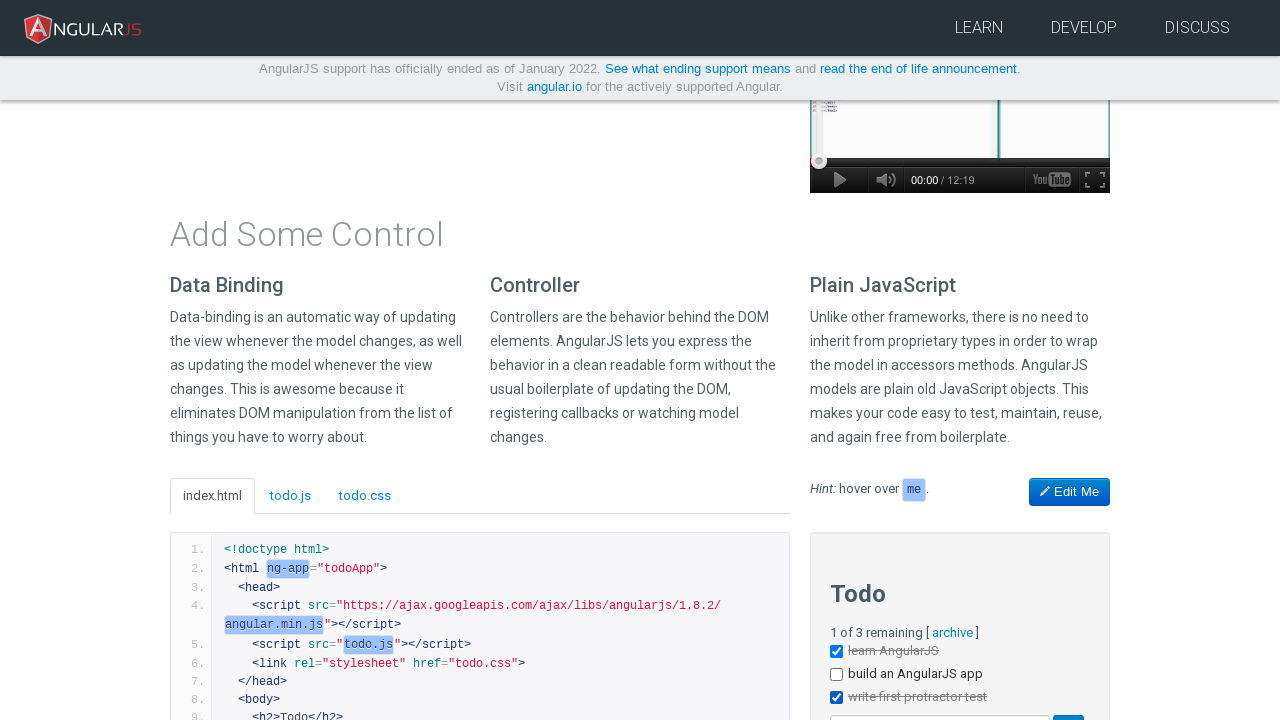

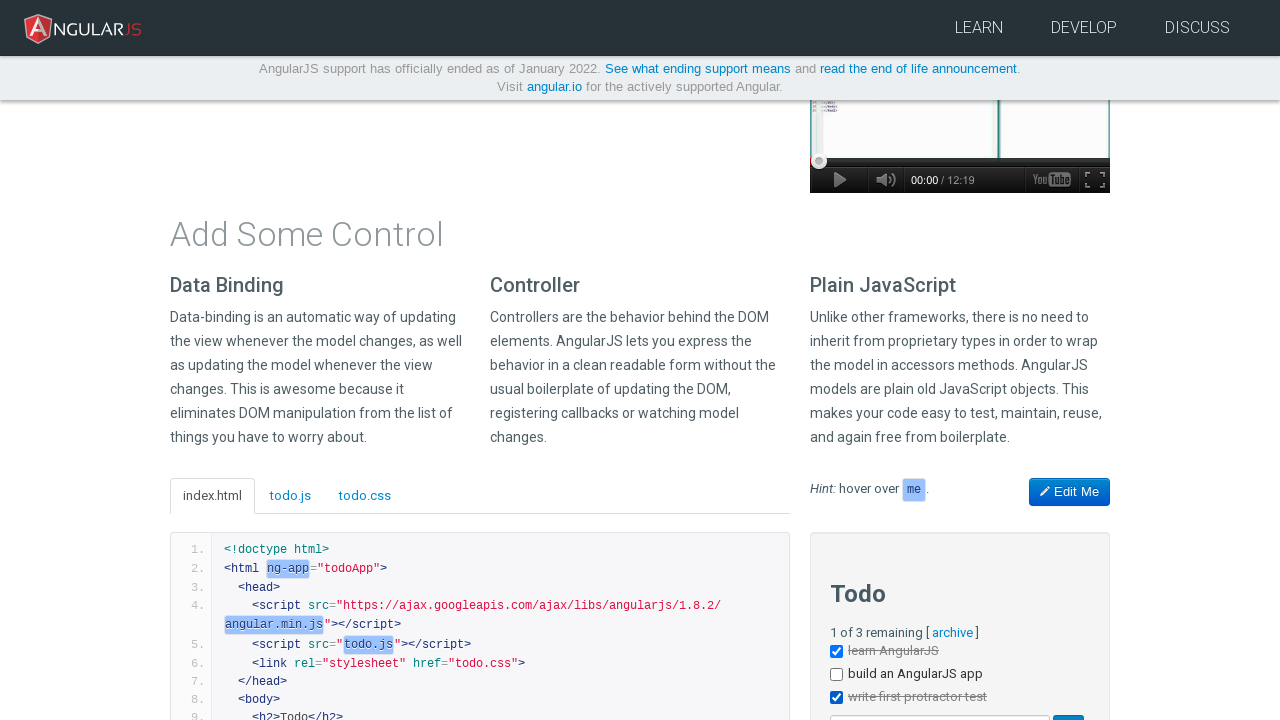